Tests prompt dialog handling by clicking the prompt button, entering text, and accepting the dialog

Starting URL: https://testautomationpractice.blogspot.com/

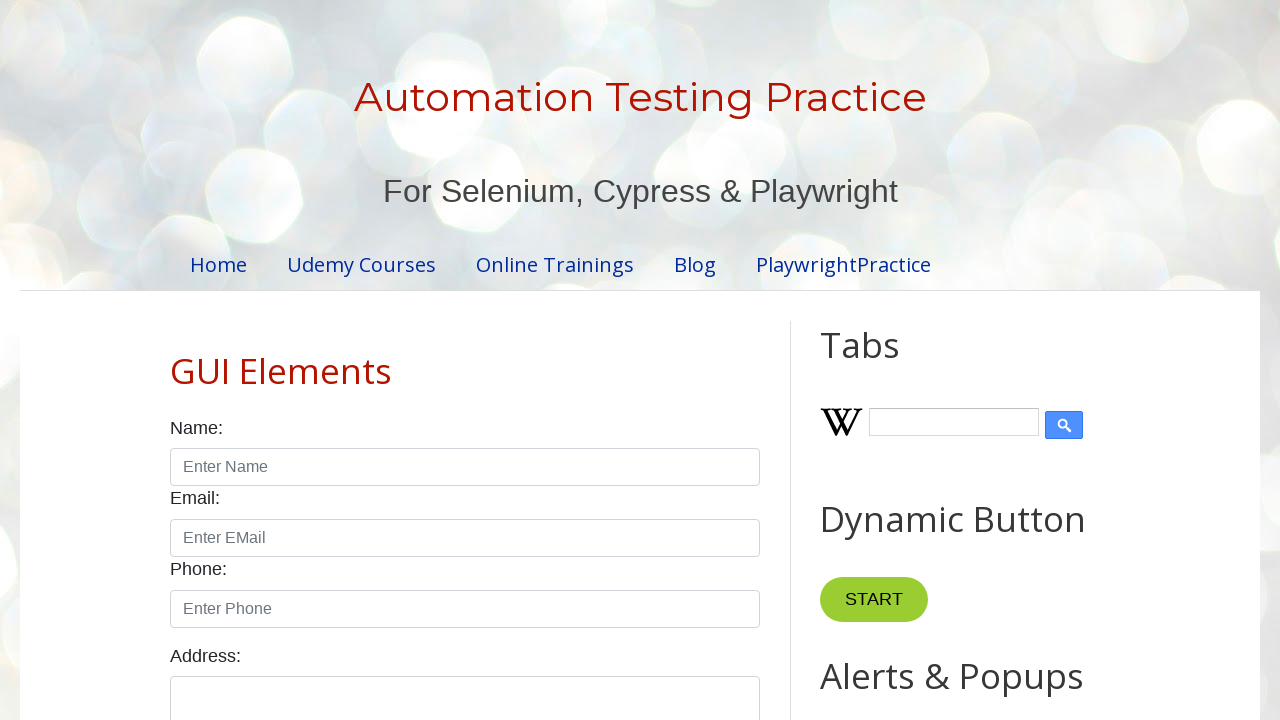

Set up dialog handler to accept prompt with 'Jennifer'
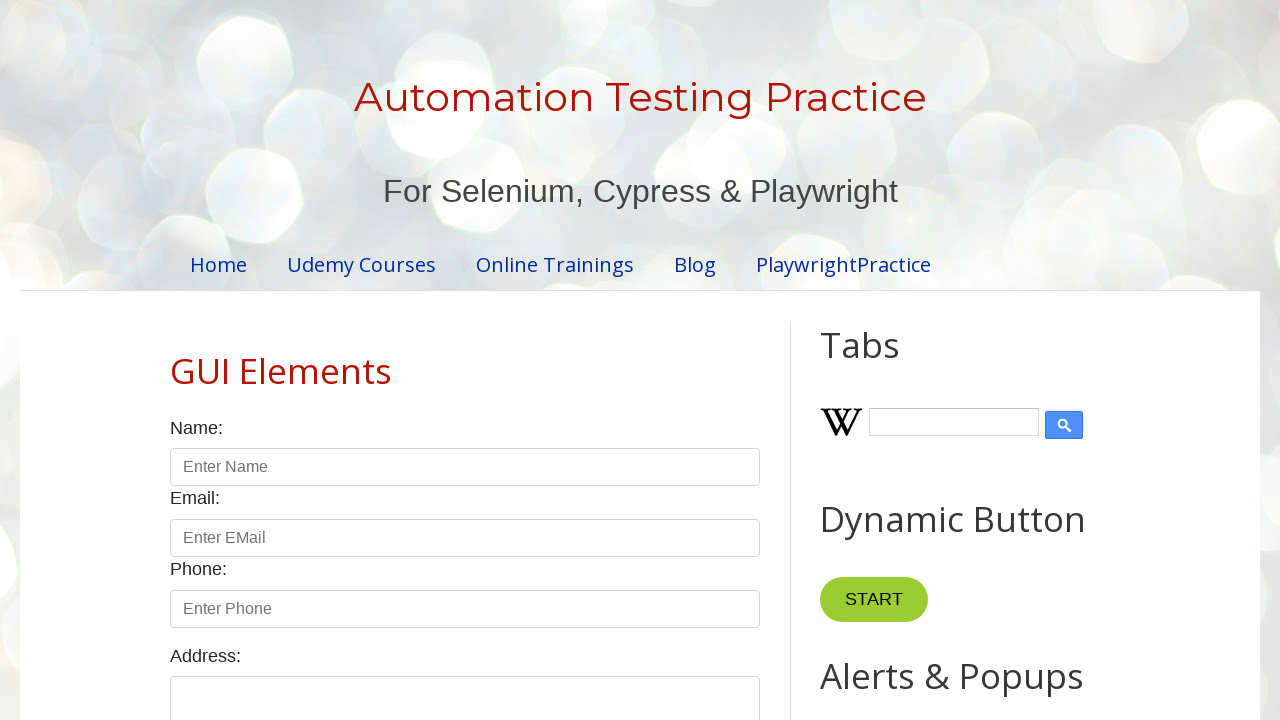

Clicked the prompt button at (890, 360) on button#promptBtn
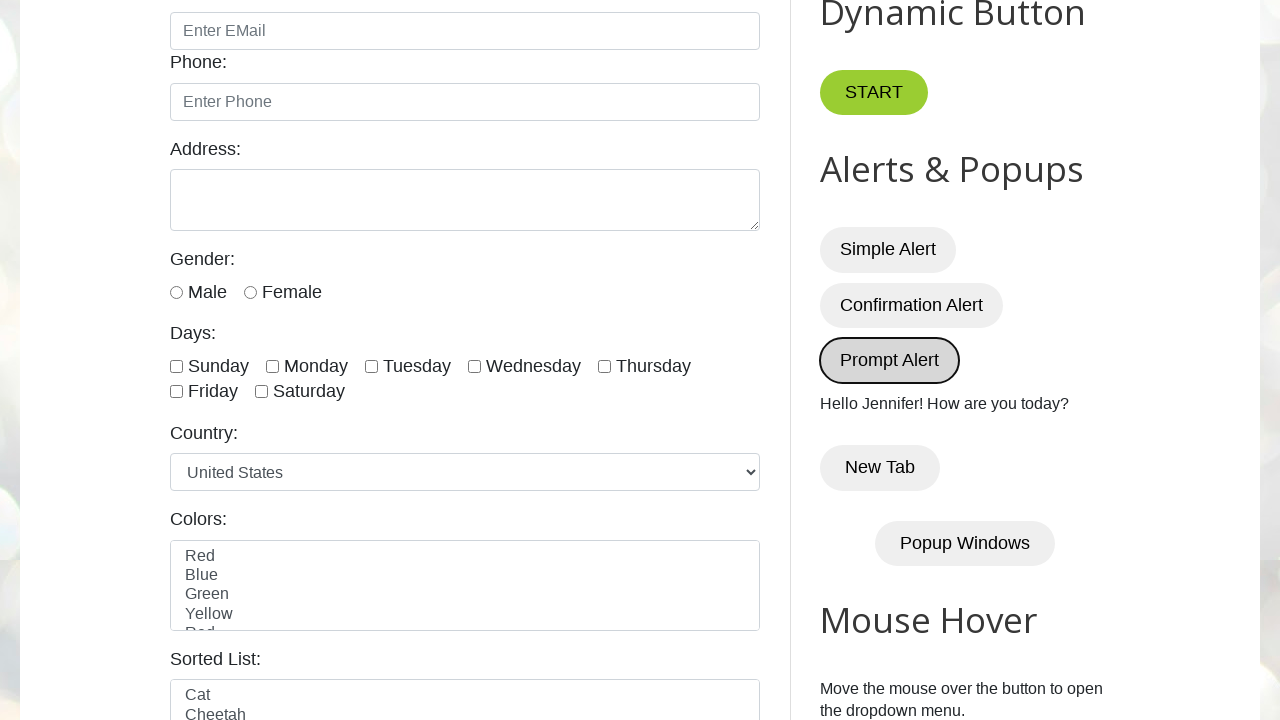

Waited for dialog interaction to complete
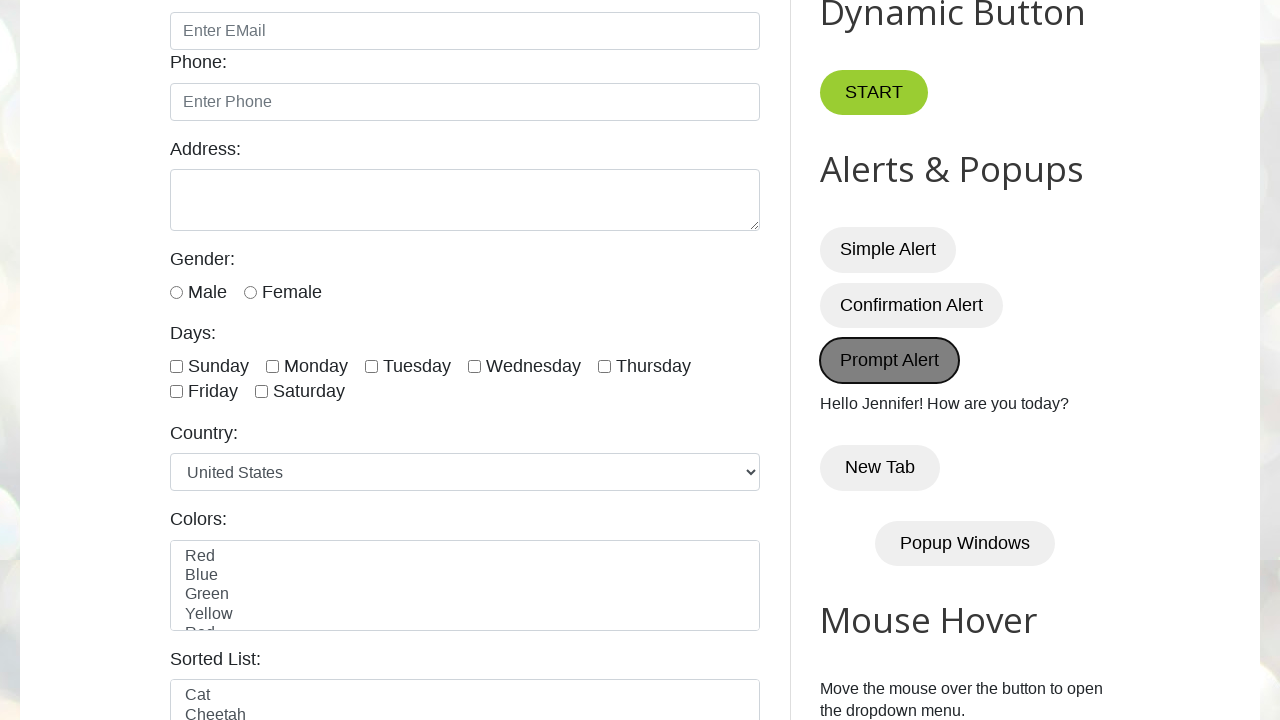

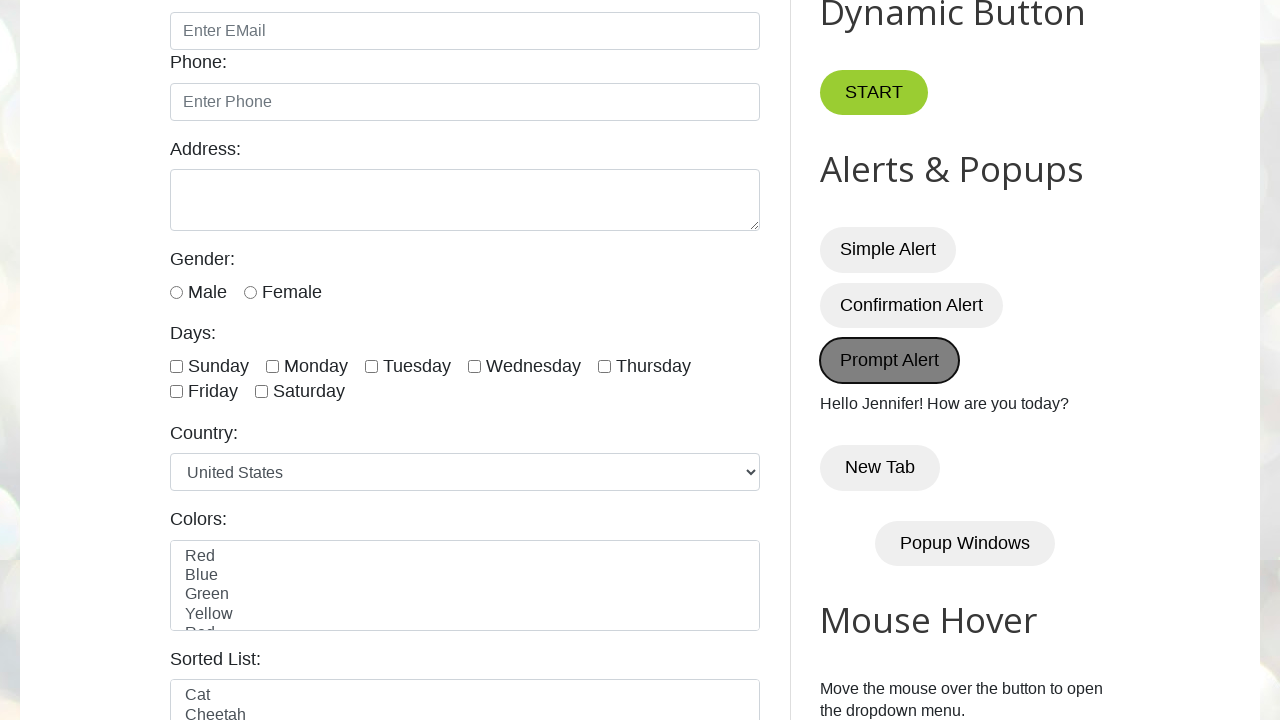